Tests radio button selection functionality by clicking three different radio buttons using different selector strategies (id, CSS selector, and XPath)

Starting URL: https://formy-project.herokuapp.com/radiobutton

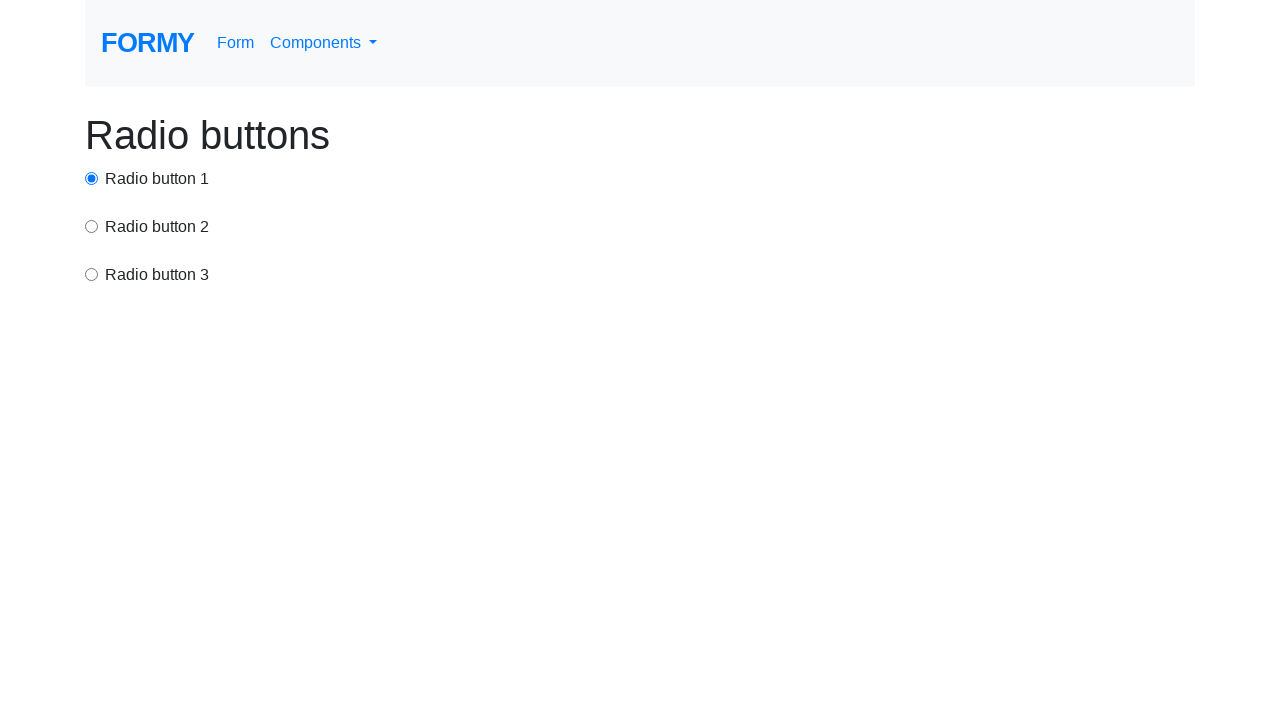

Clicked first radio button using id selector at (92, 178) on #radio-button-1
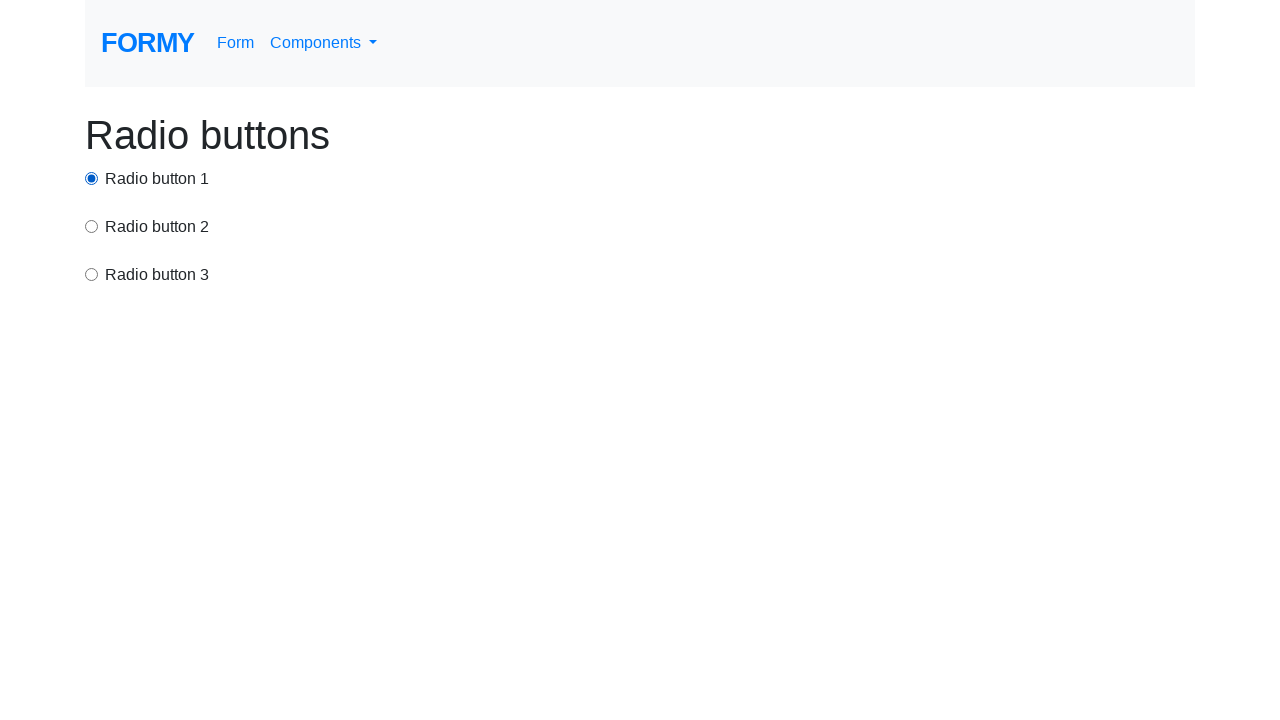

Clicked second radio button using CSS selector at (92, 226) on input[value='option2']
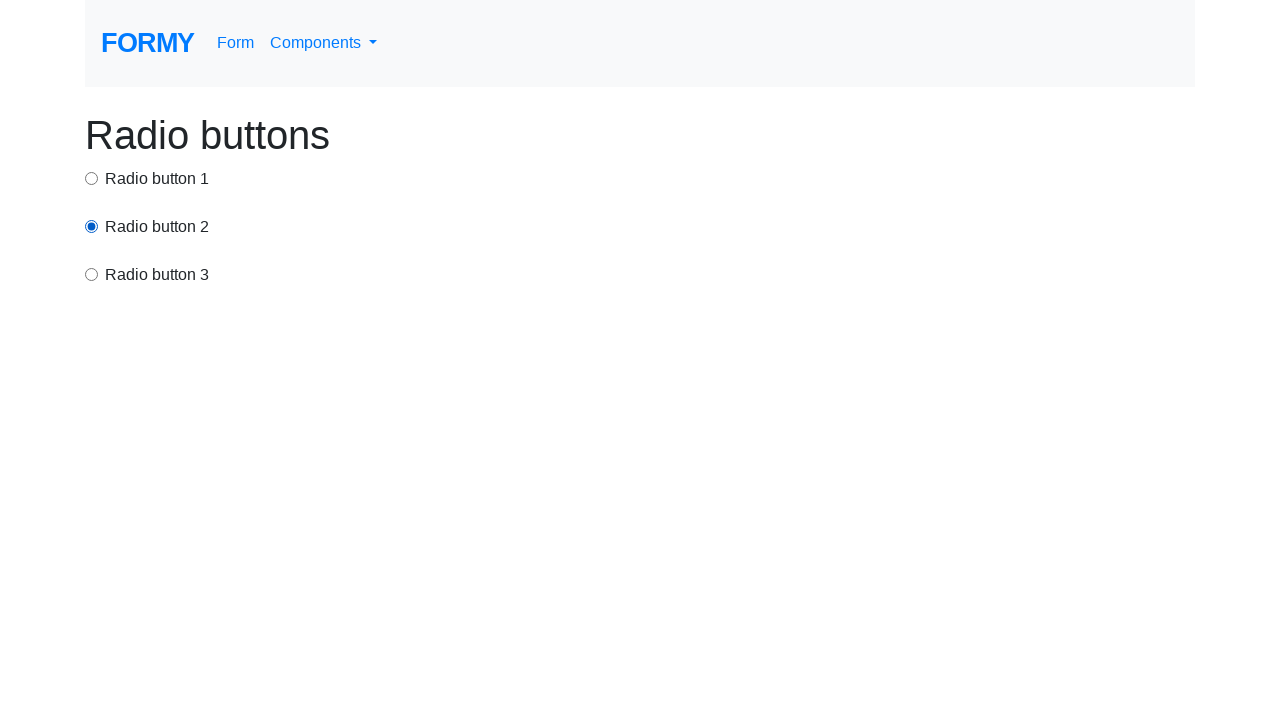

Clicked third radio button using value attribute selector at (92, 274) on input[value='option3']
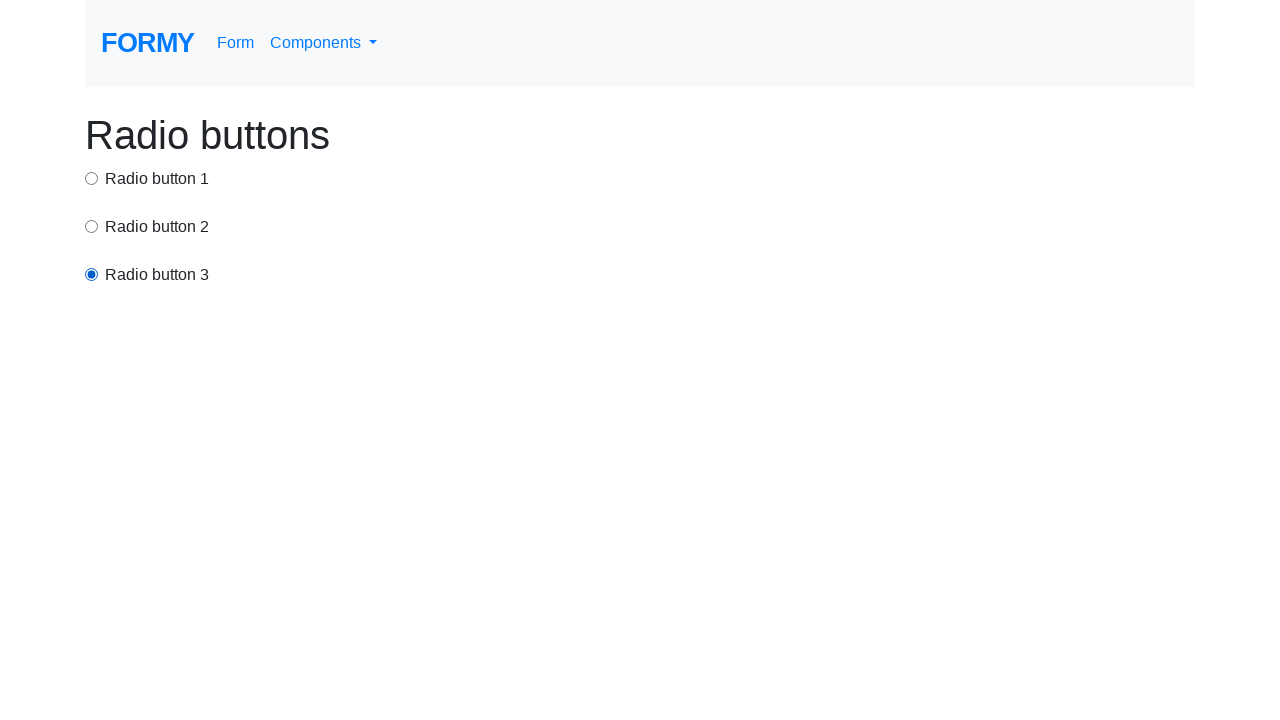

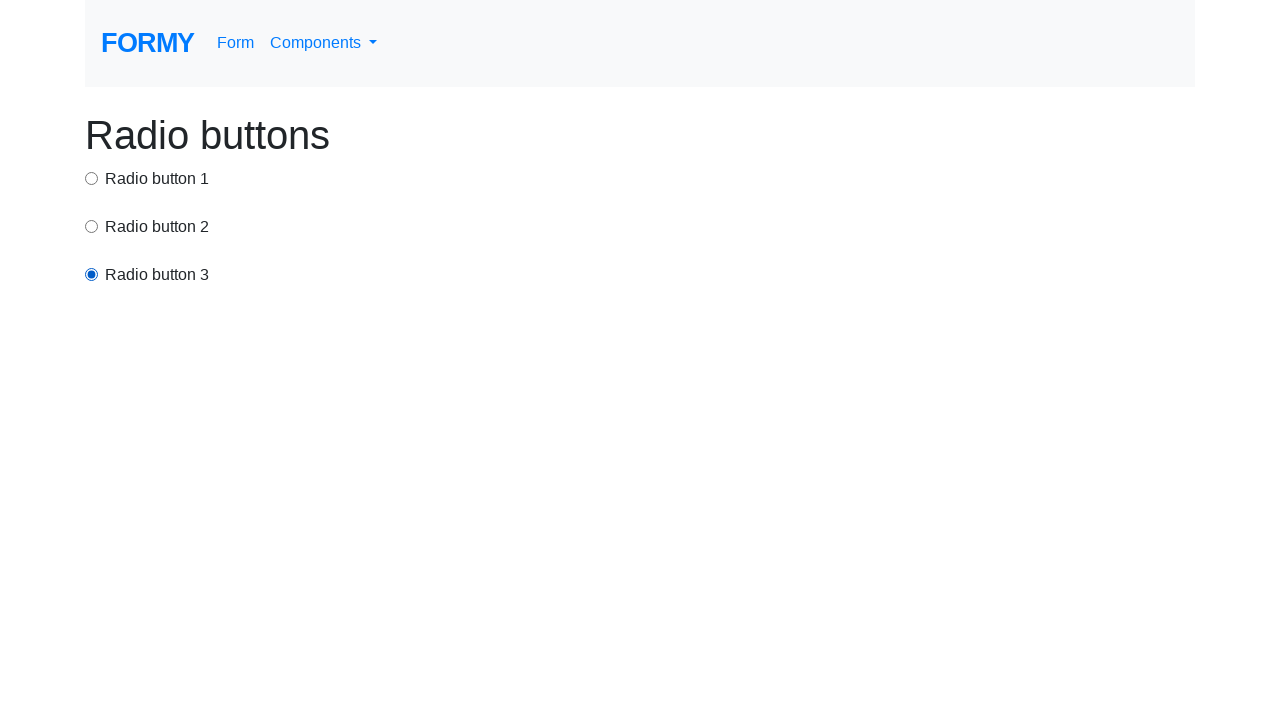